Tests that new todo items are appended to the bottom of the list and counter displays correctly

Starting URL: https://demo.playwright.dev/todomvc

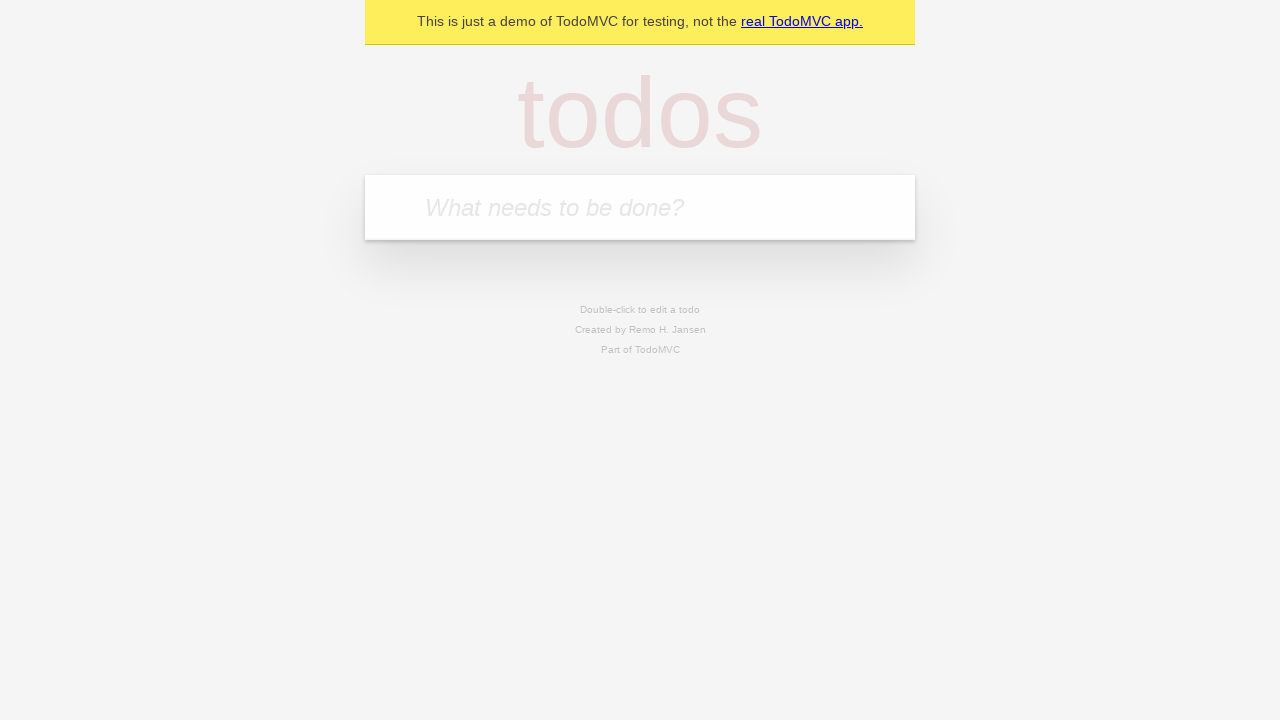

Filled todo input with 'buy some cheese' on internal:attr=[placeholder="What needs to be done?"i]
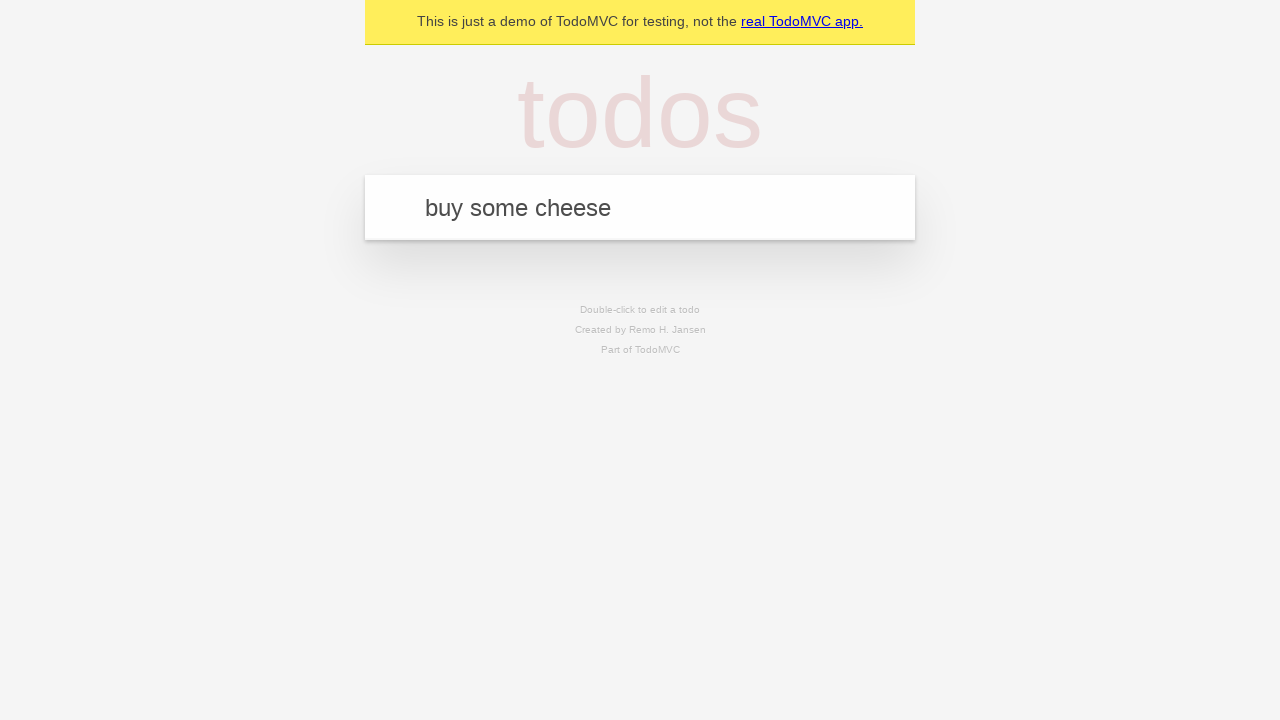

Pressed Enter to add first todo item on internal:attr=[placeholder="What needs to be done?"i]
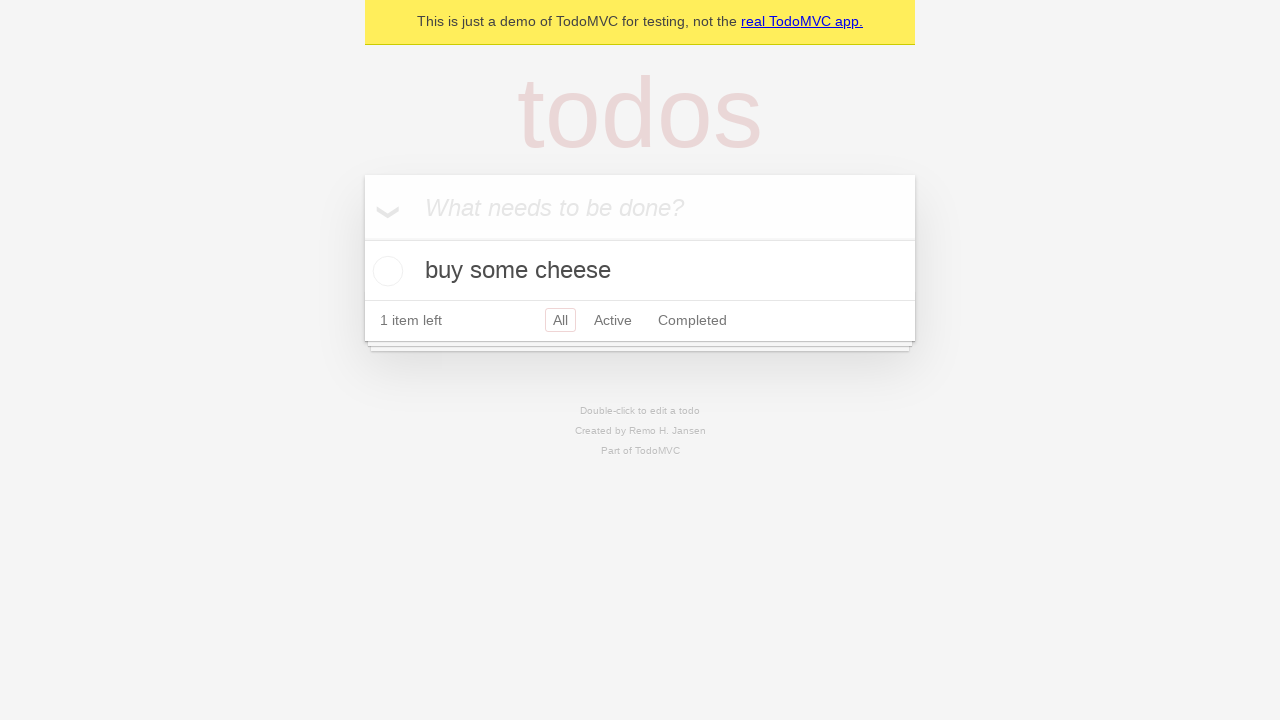

Filled todo input with 'feed the cat' on internal:attr=[placeholder="What needs to be done?"i]
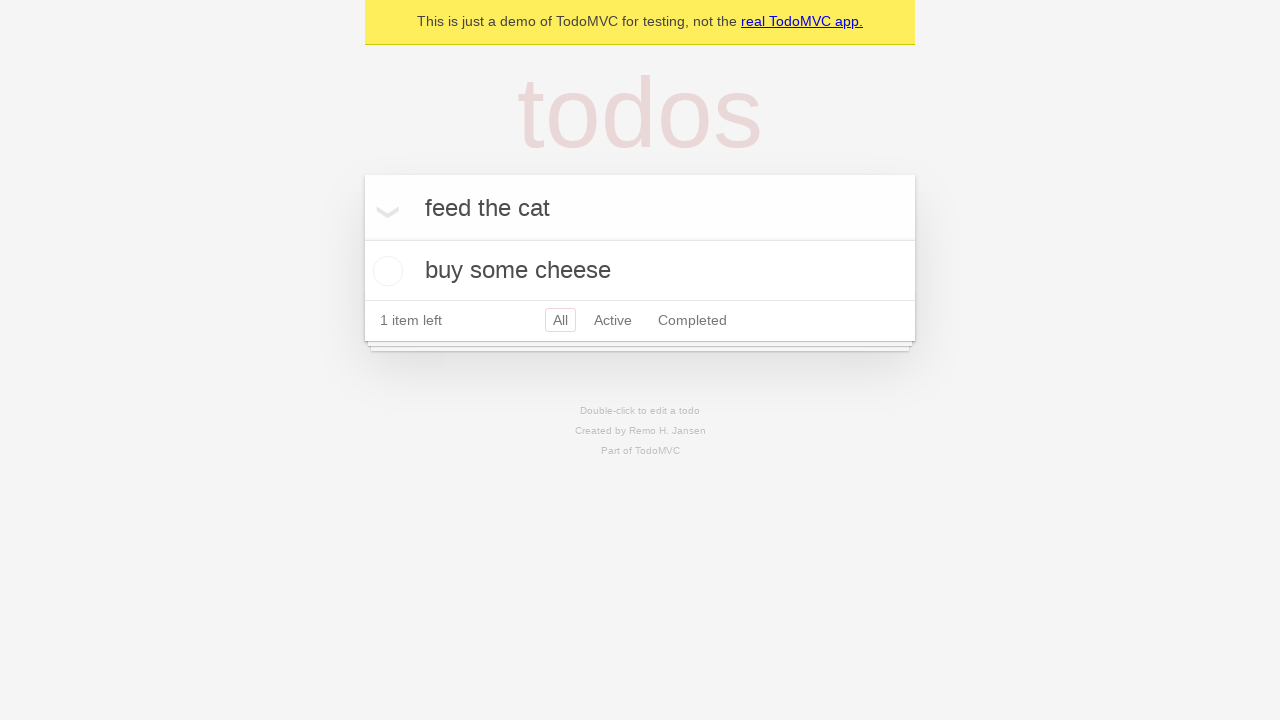

Pressed Enter to add second todo item on internal:attr=[placeholder="What needs to be done?"i]
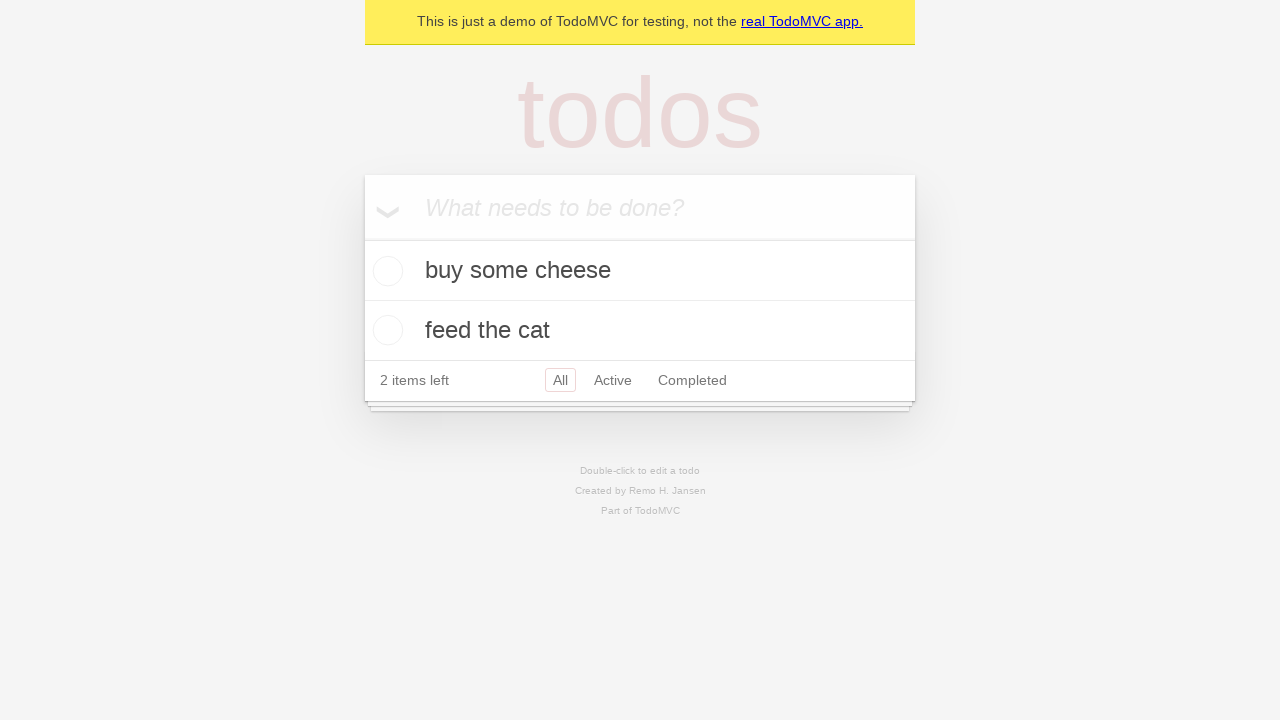

Filled todo input with 'book a doctors appointment' on internal:attr=[placeholder="What needs to be done?"i]
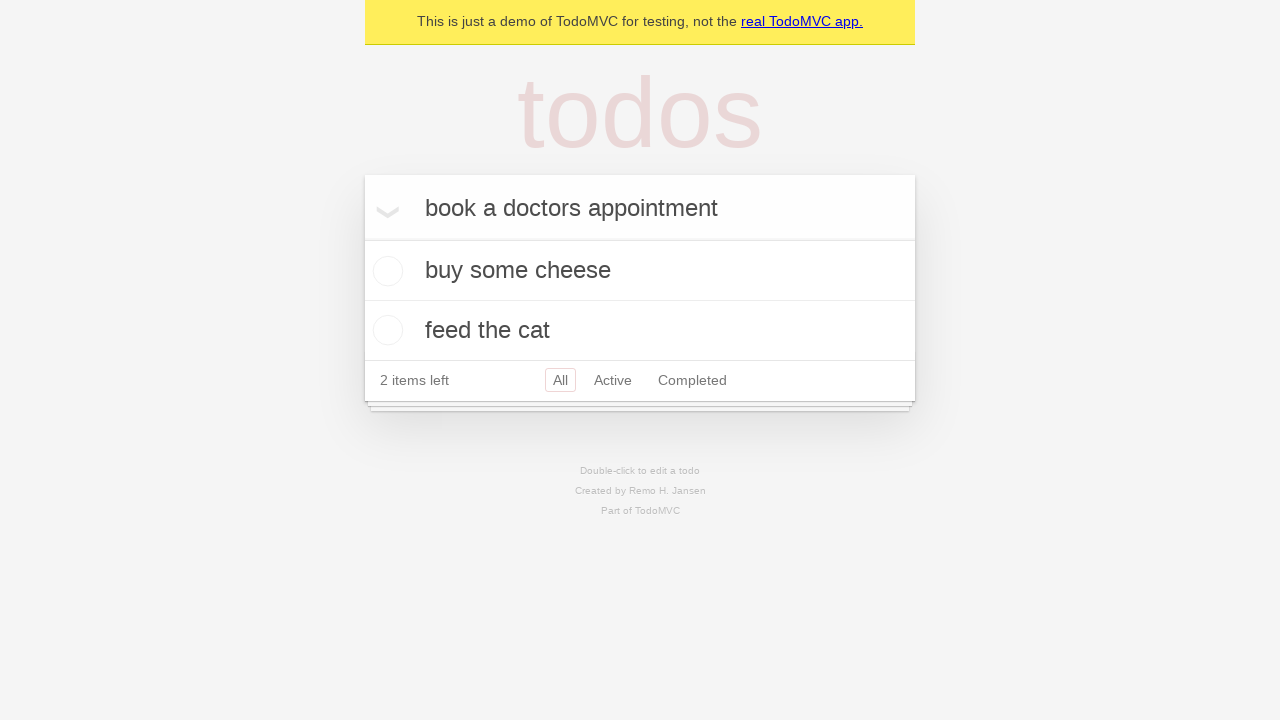

Pressed Enter to add third todo item on internal:attr=[placeholder="What needs to be done?"i]
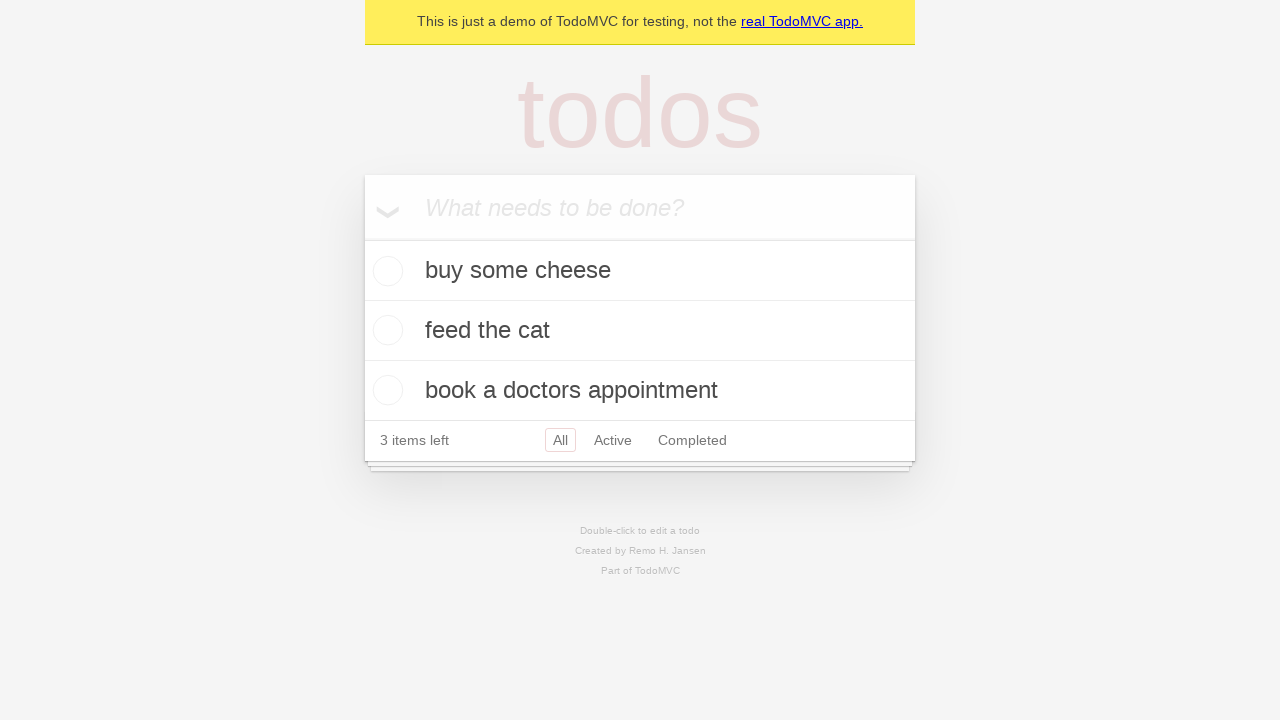

All three todo items loaded and visible
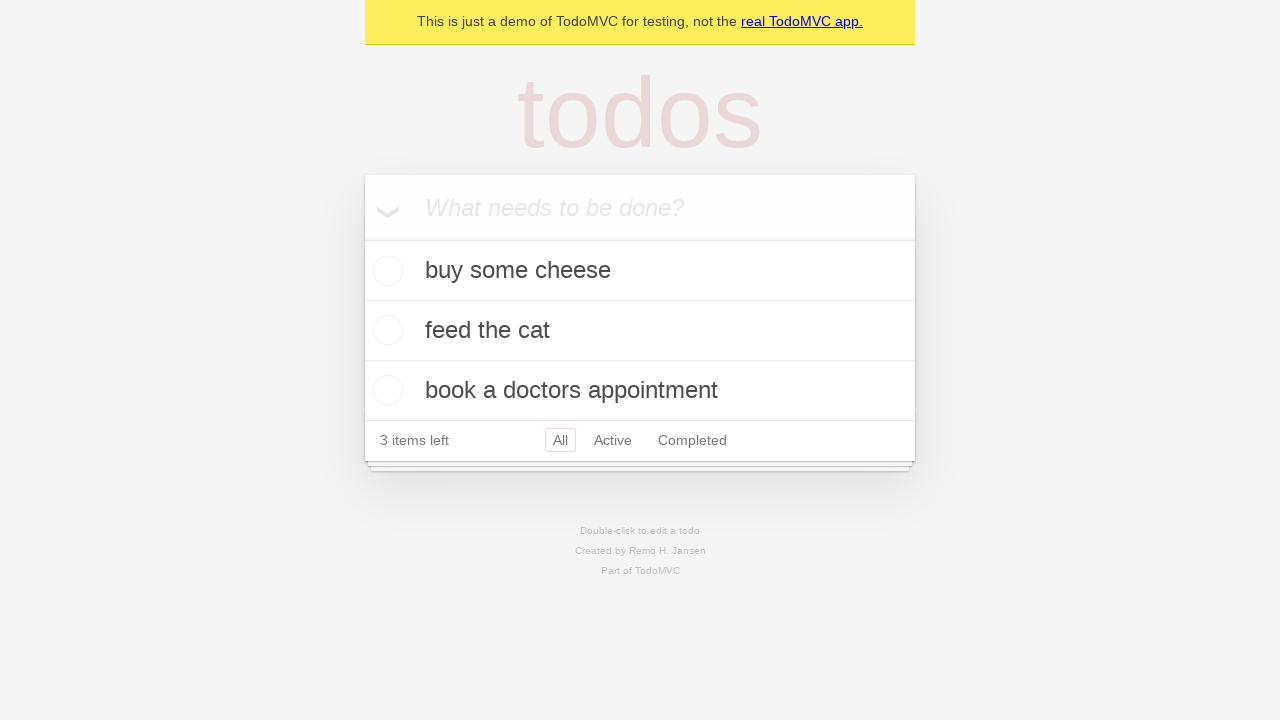

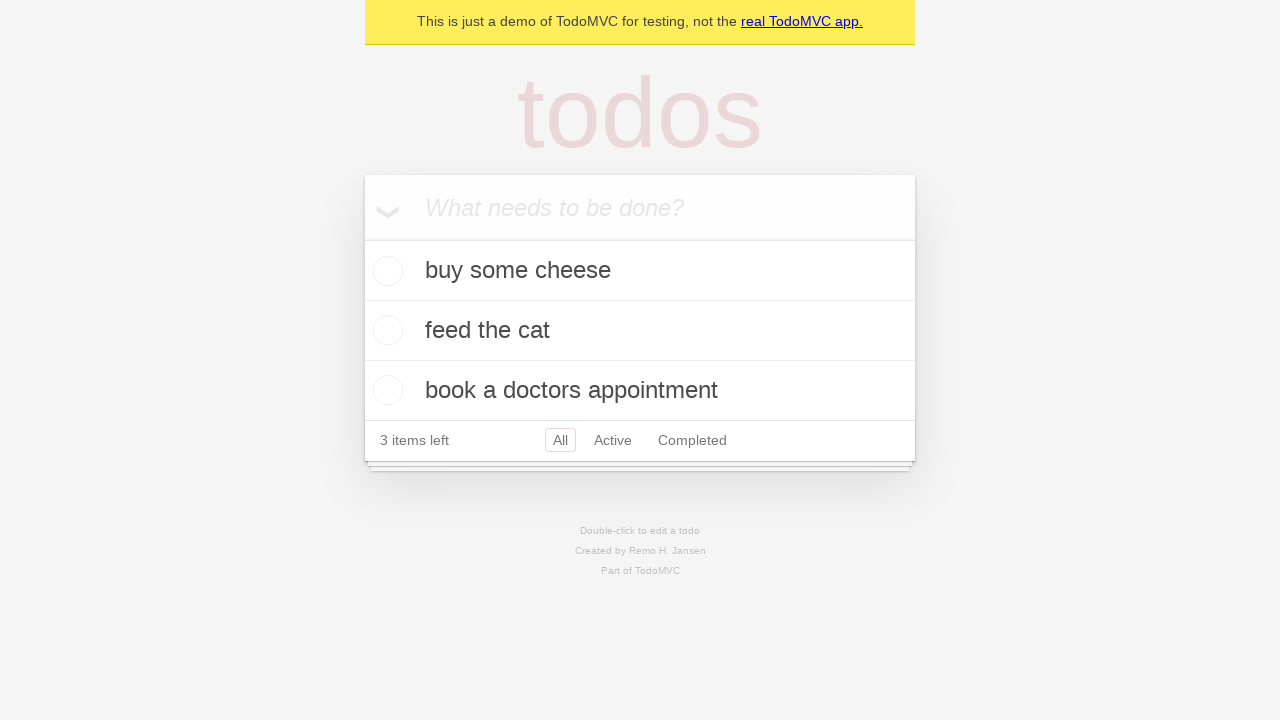